Tests a slow calculator web application by setting a delay time, entering two numbers, selecting an operation, and verifying the result is displayed on the screen.

Starting URL: https://bonigarcia.dev/selenium-webdriver-java/slow-calculator.html

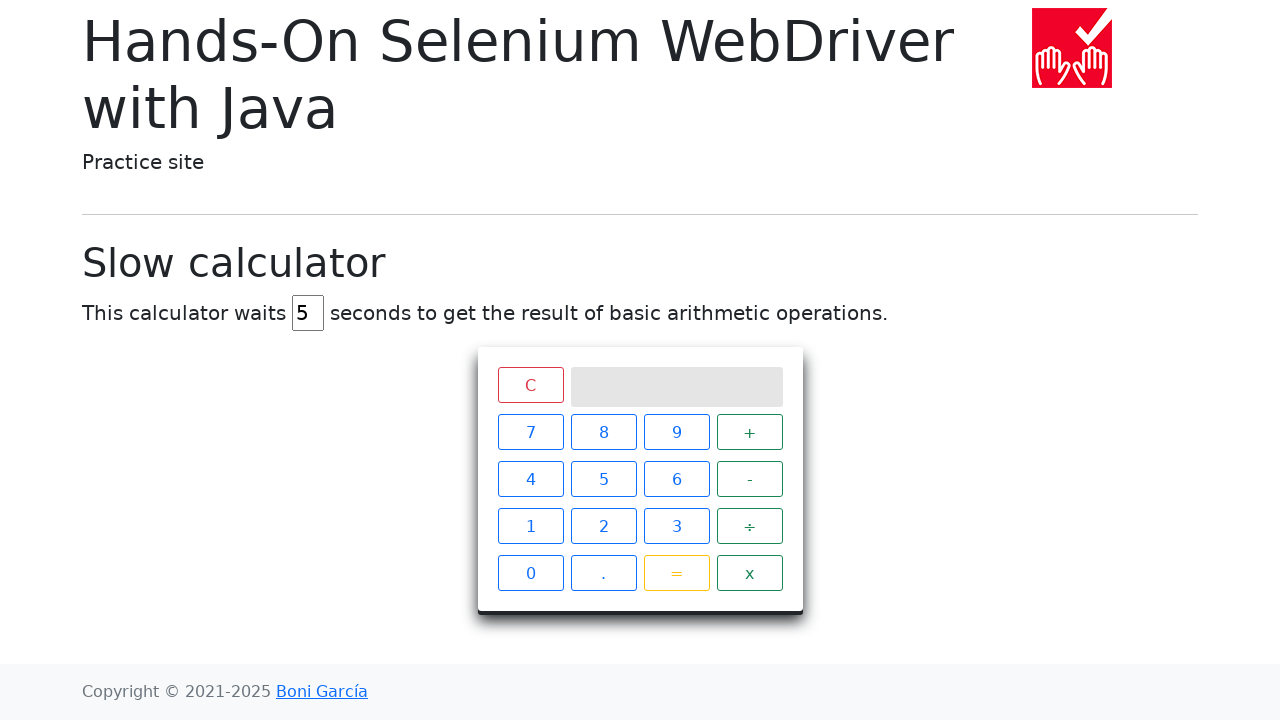

Cleared the delay field on #delay
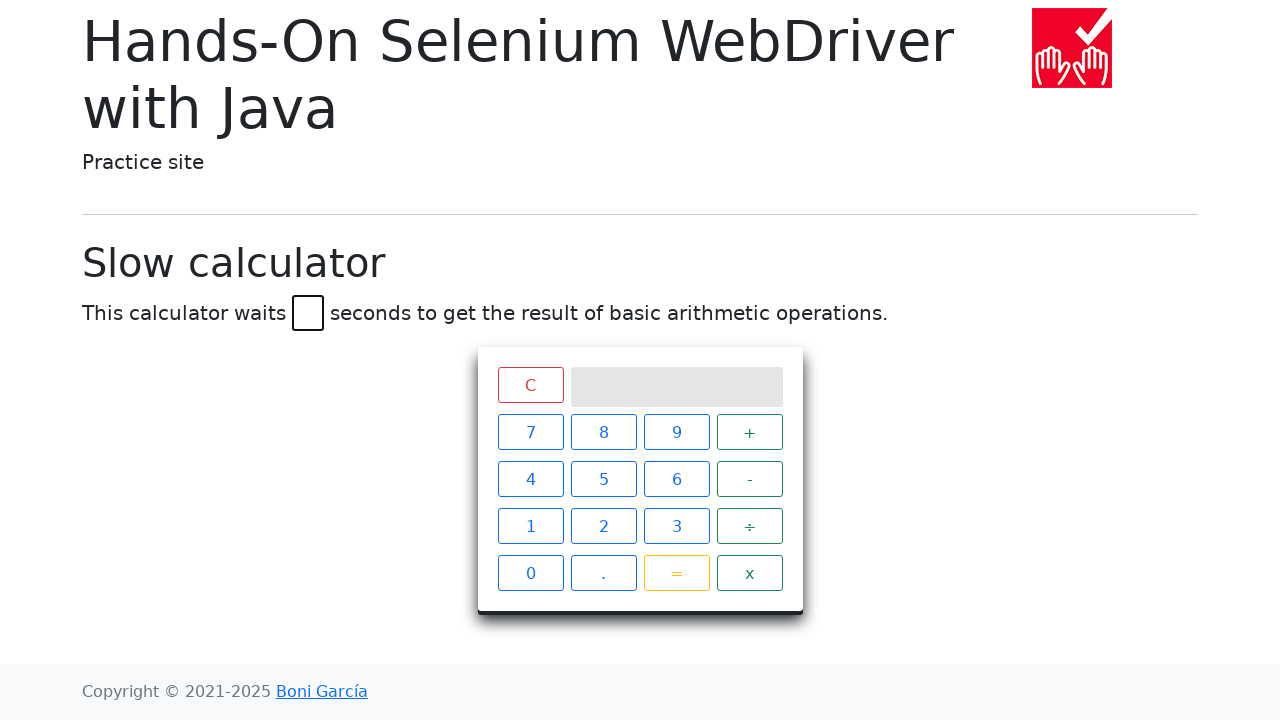

Set delay time to 1 second on #delay
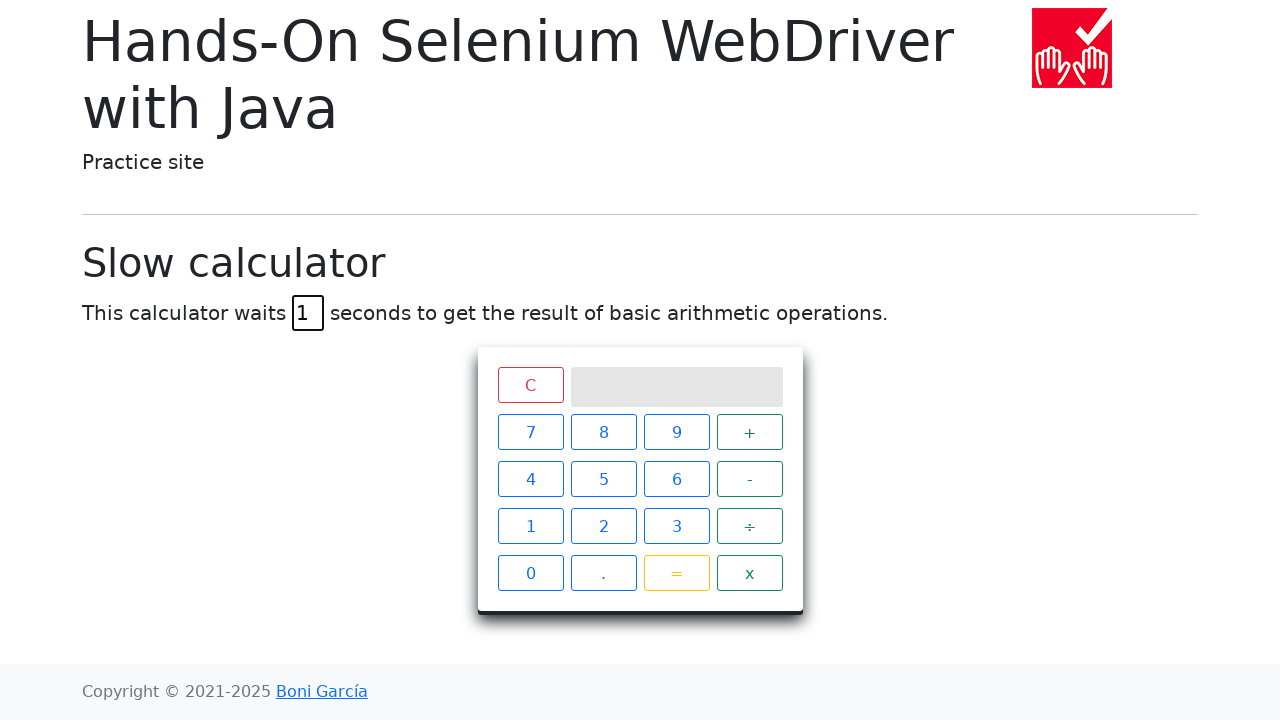

Clicked first number (7) at (530, 432) on xpath=//*[contains(text(),'7')]
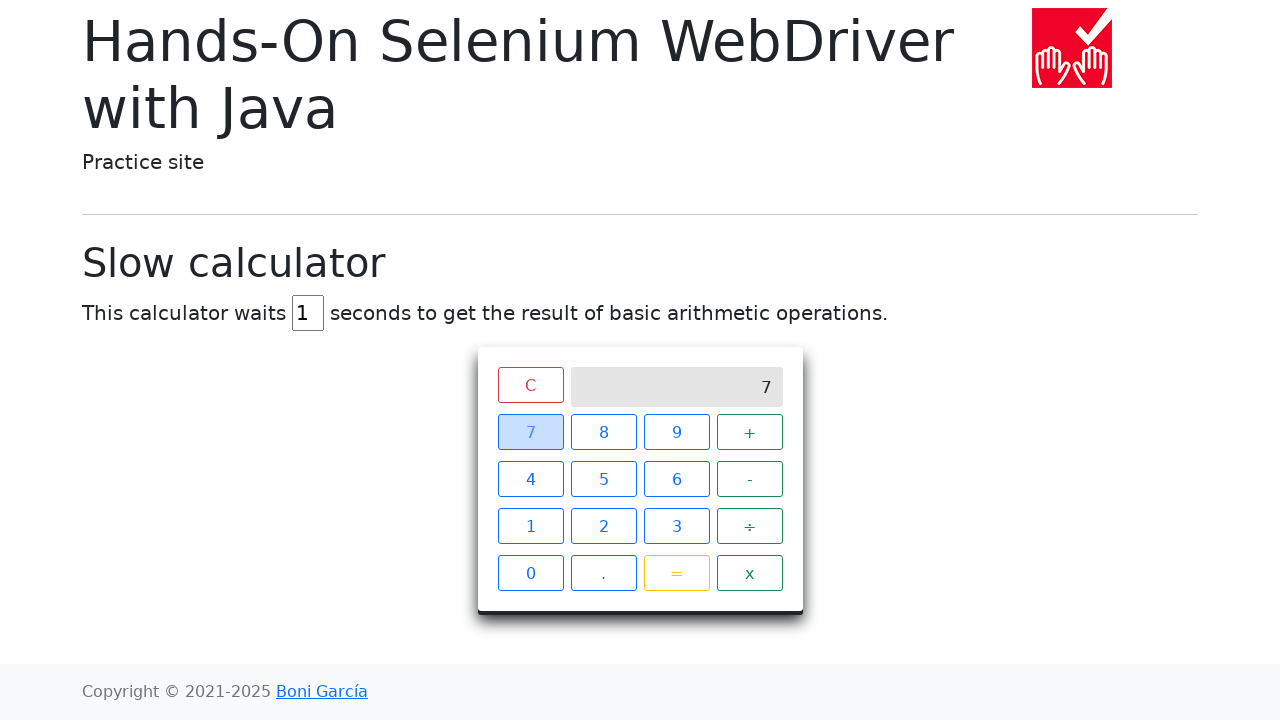

Clicked addition operator at (750, 432) on xpath=//*[contains(text(),'+')]
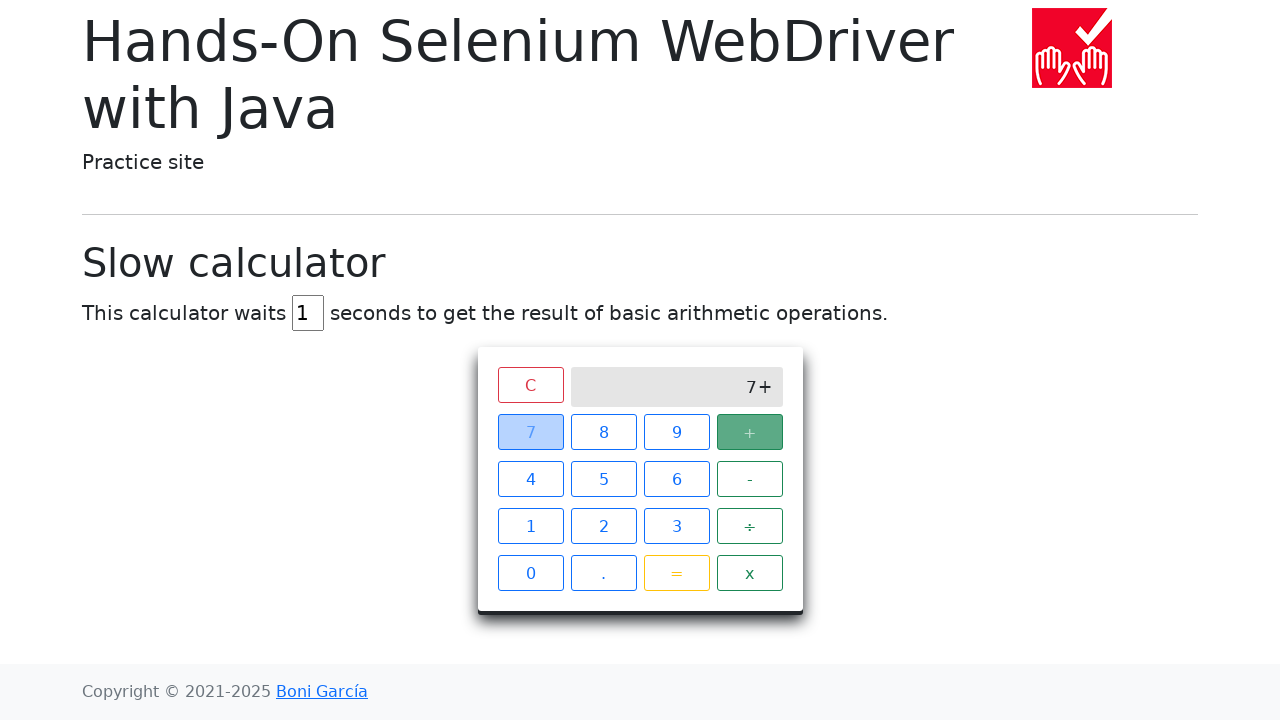

Clicked second number (5) at (604, 479) on xpath=//*[contains(text(),'5')]
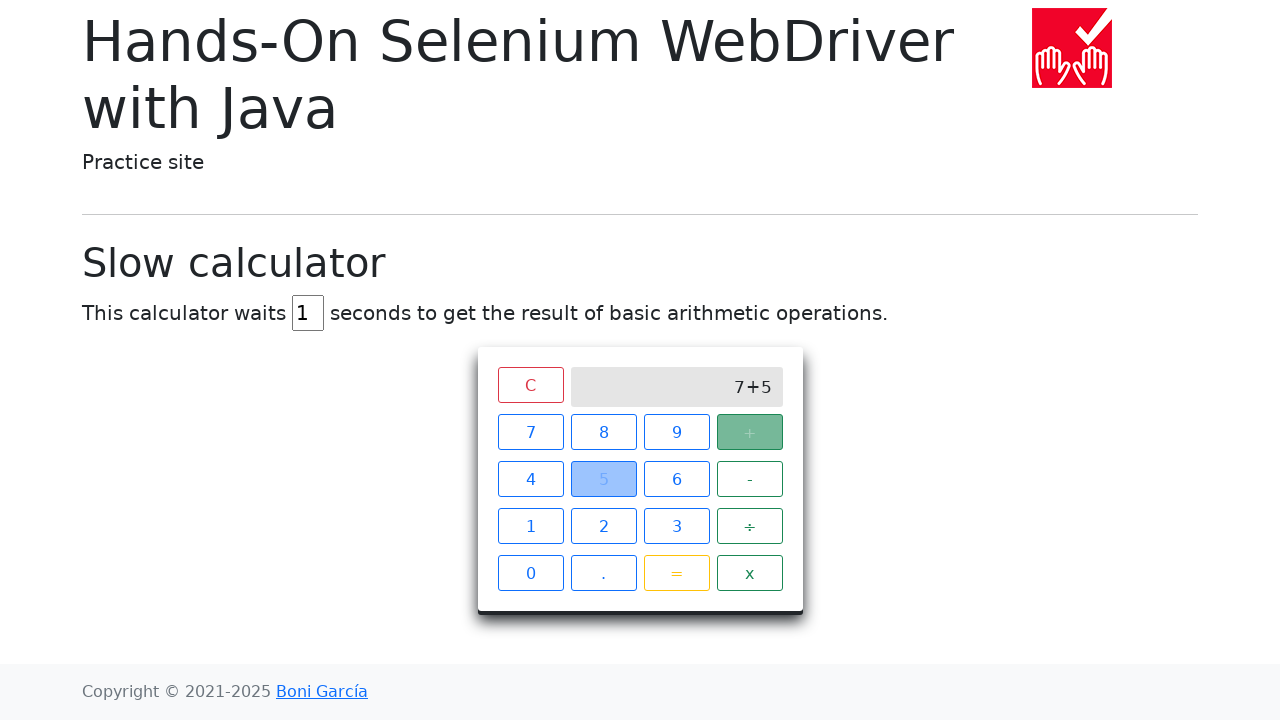

Clicked equals button to perform calculation at (676, 573) on xpath=//*[contains(text(),'=')]
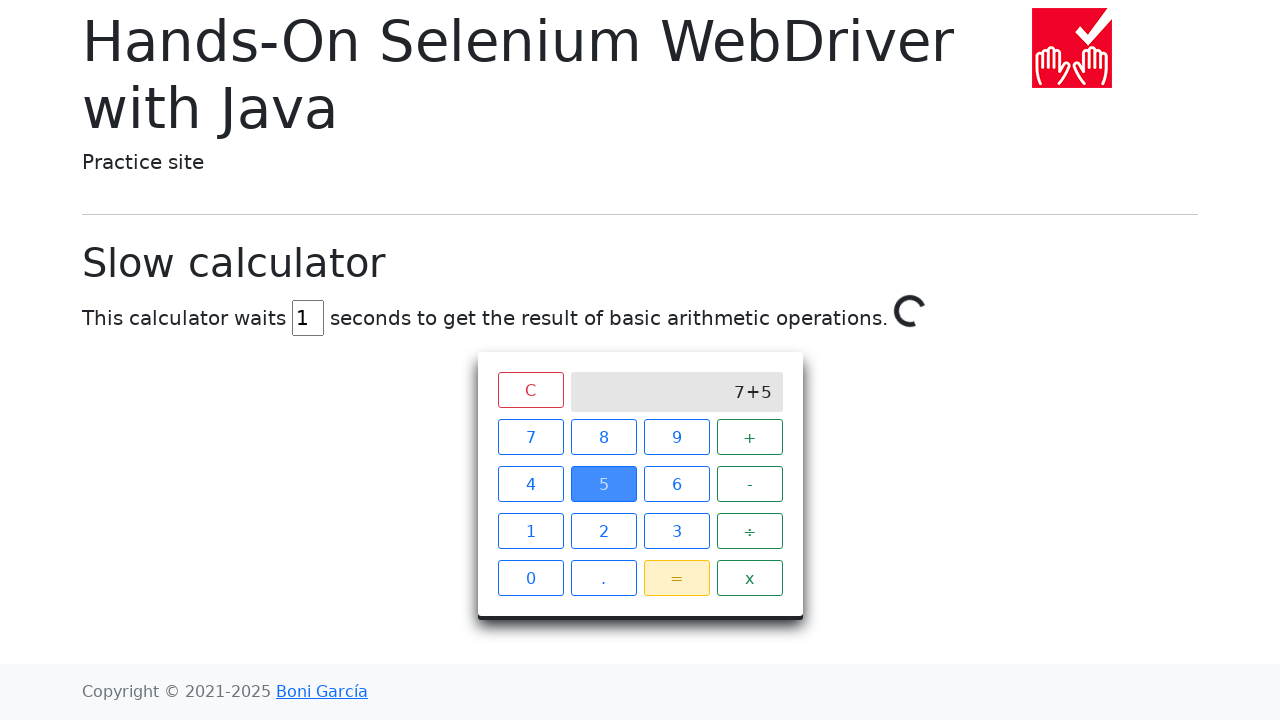

Waited 1500ms for calculation to complete
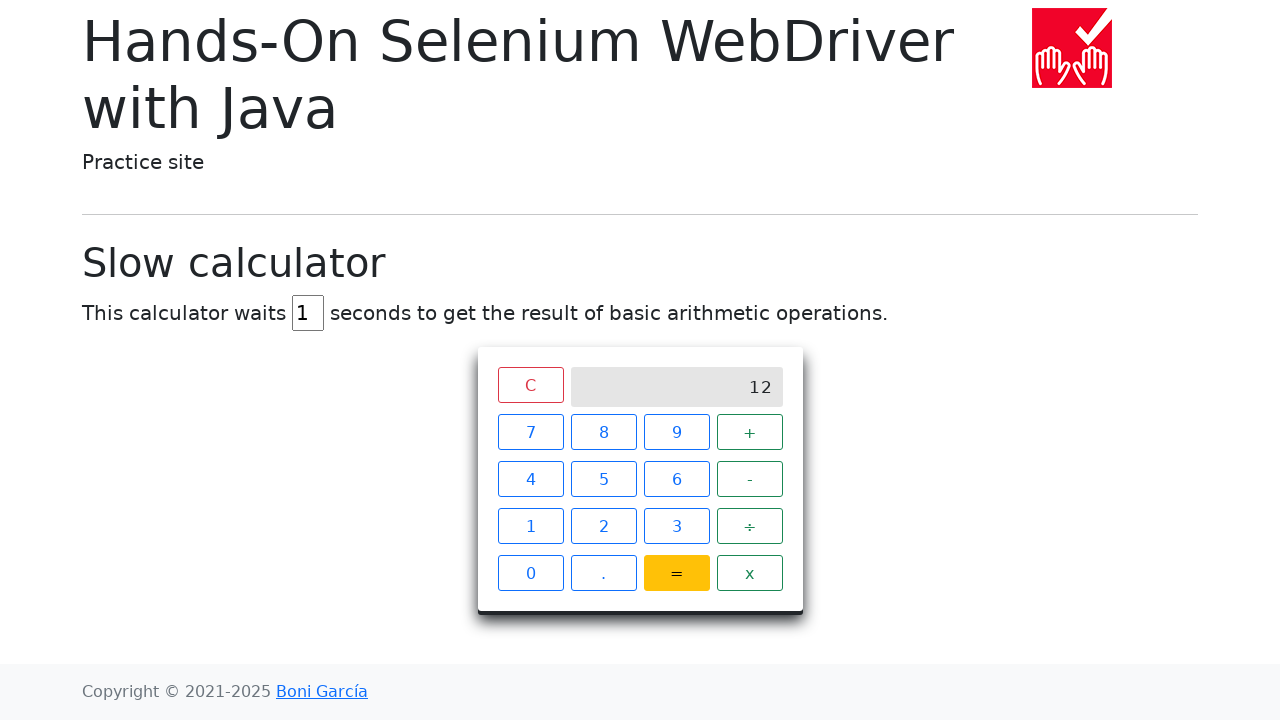

Verified result is displayed on the calculator screen
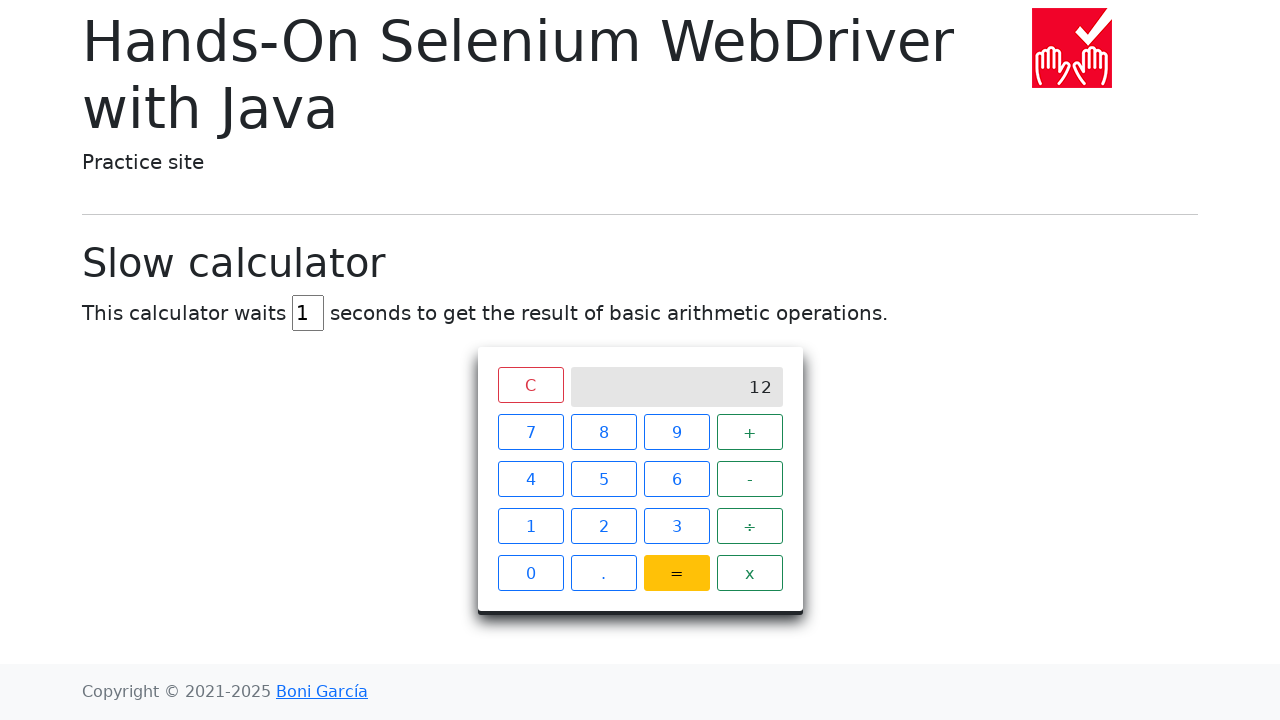

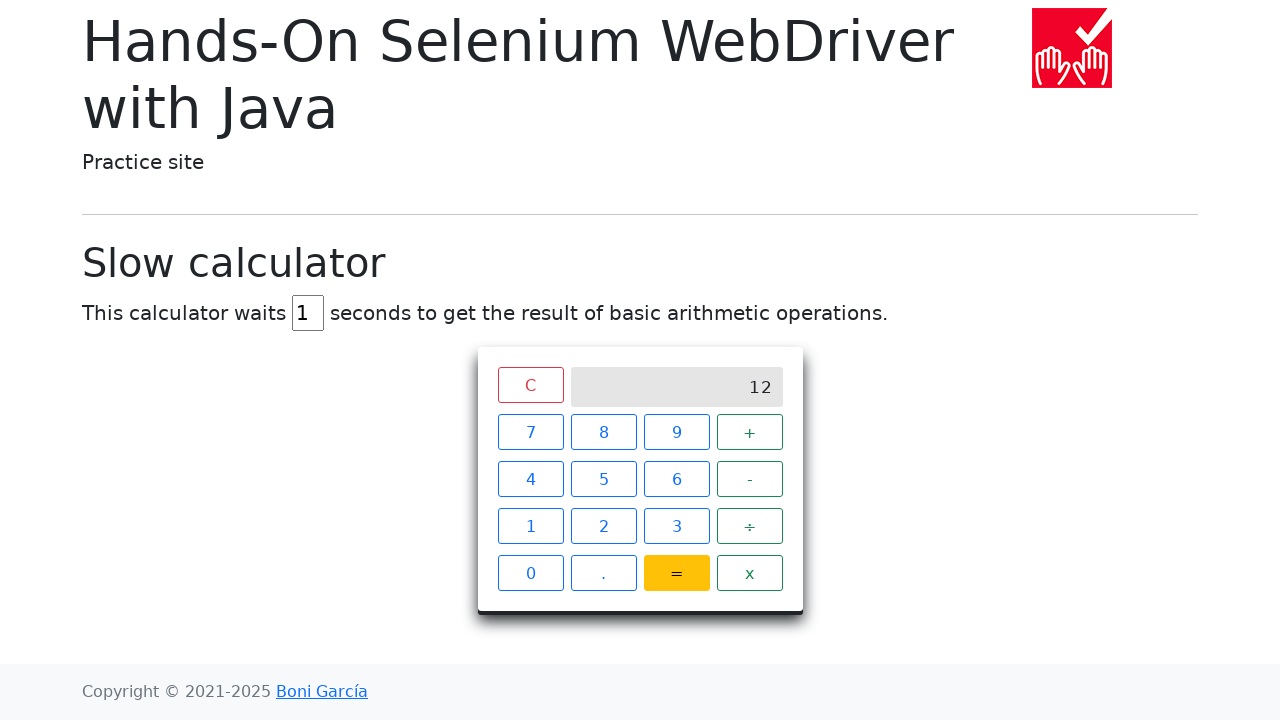